Tests checkbox functionality on a practice automation page by waiting for checkboxes to be present and verifying they exist on the page

Starting URL: https://rahulshettyacademy.com/AutomationPractice/

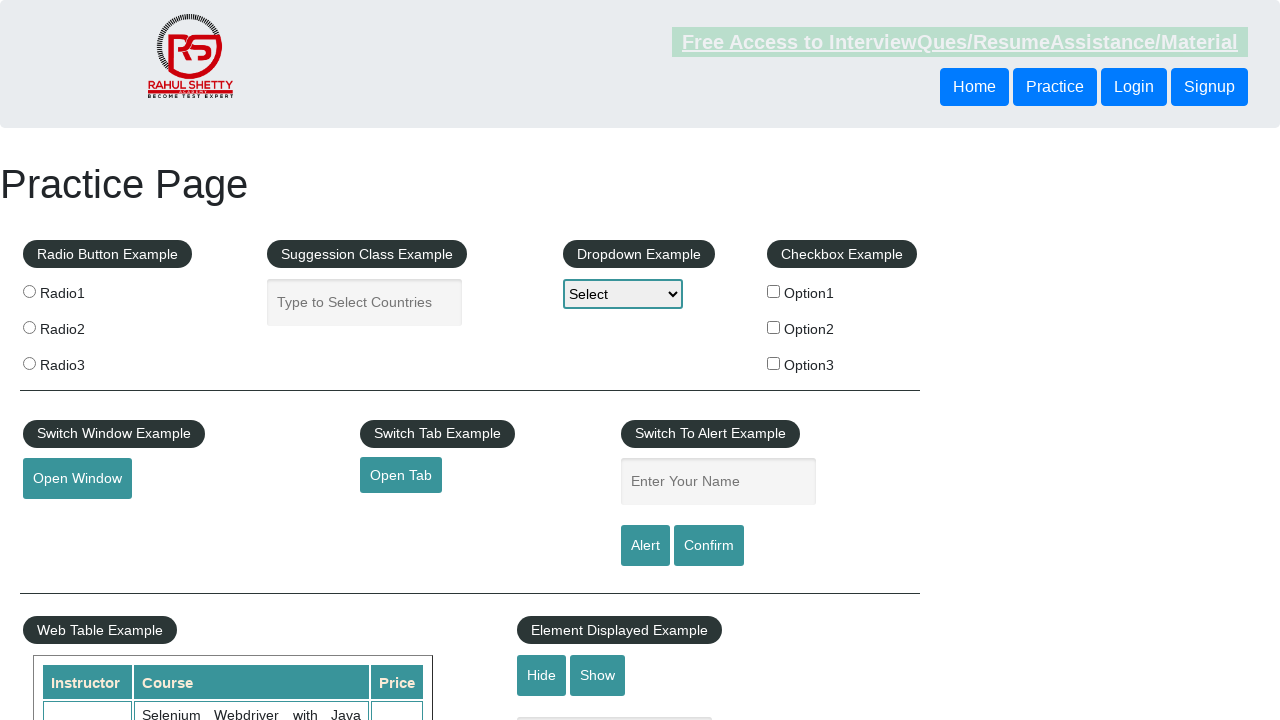

Waited for checkboxes to be present on the page
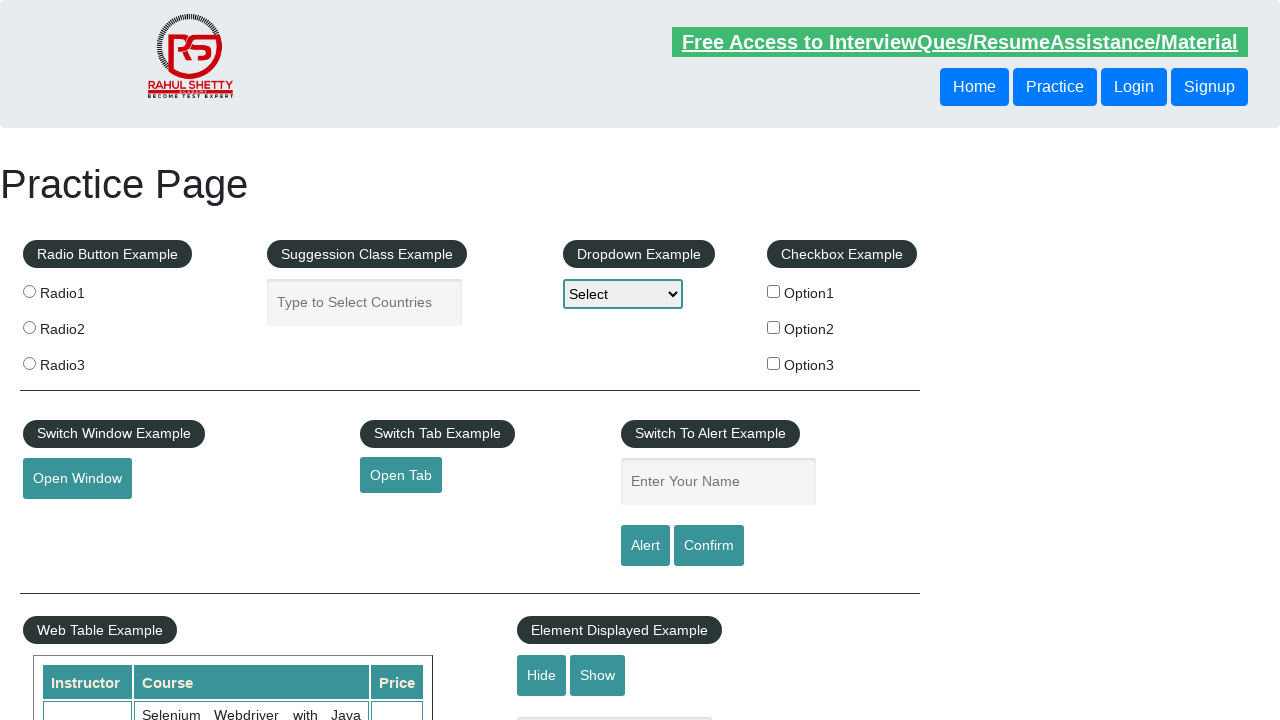

Located all checkbox elements on the page
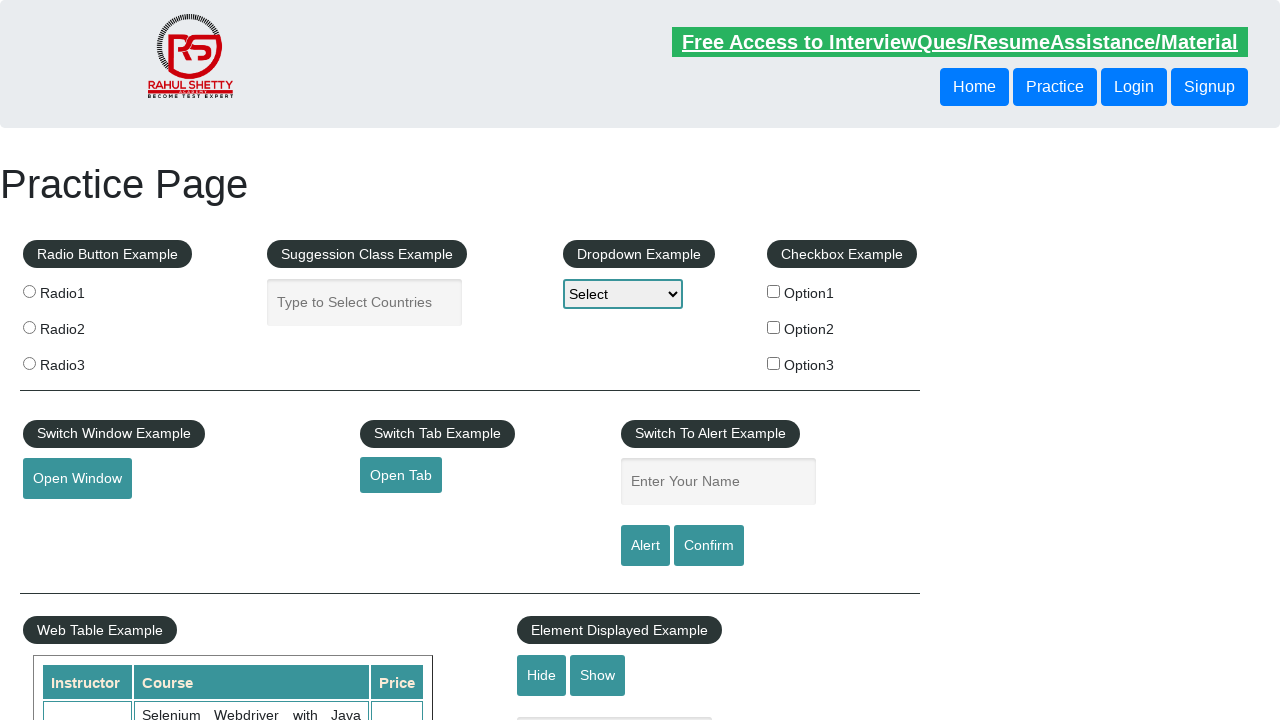

Counted 3 checkboxes on the page
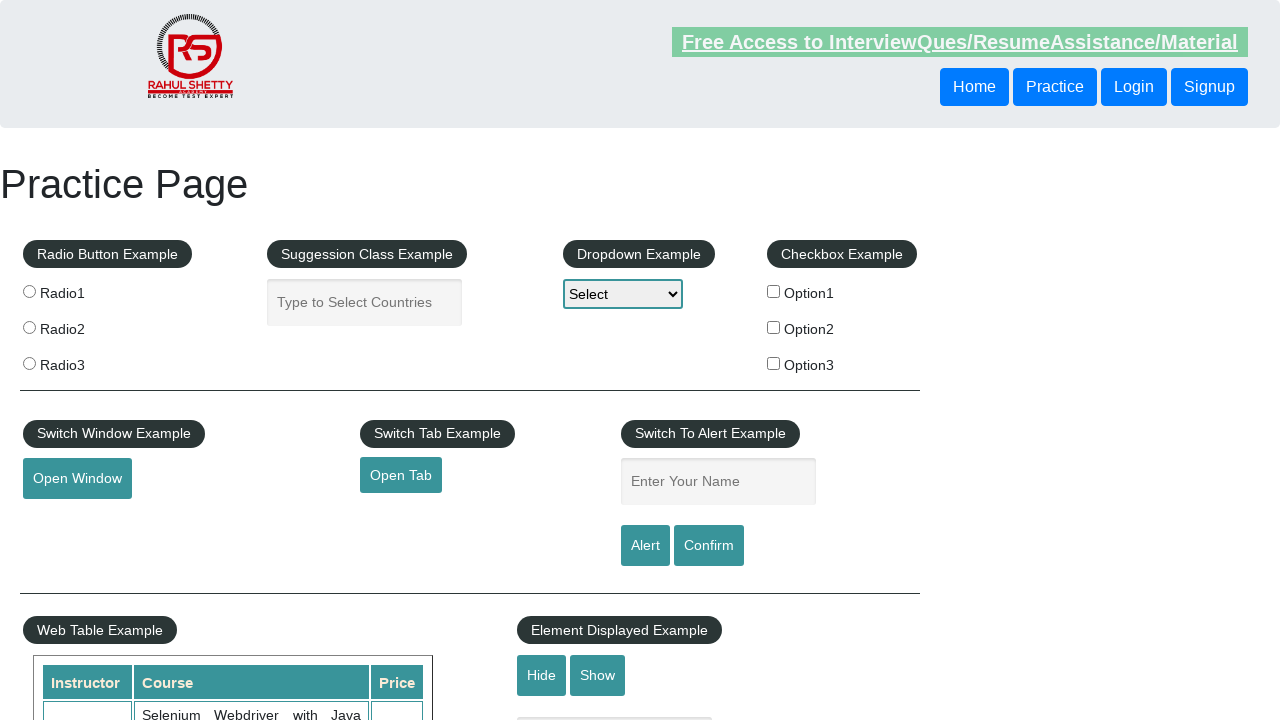

Clicked the first checkbox option (#checkBoxOption1) at (774, 291) on #checkBoxOption1
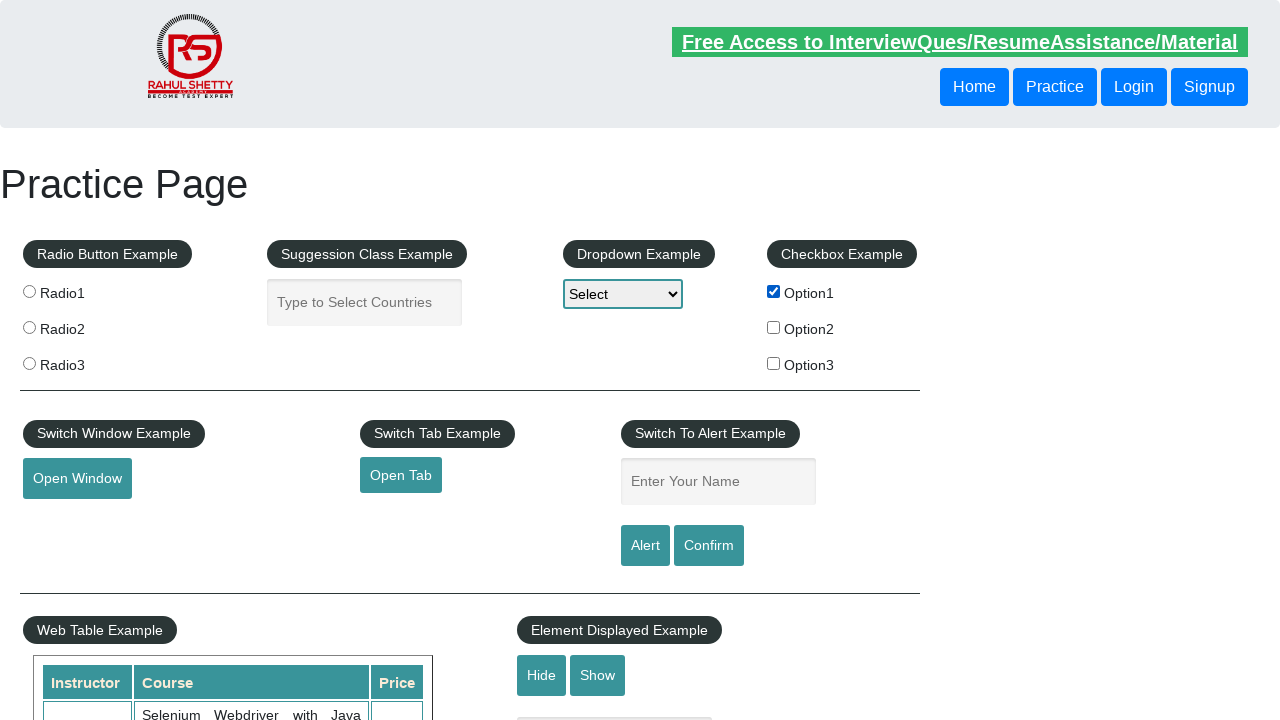

Verified that the first checkbox is now selected
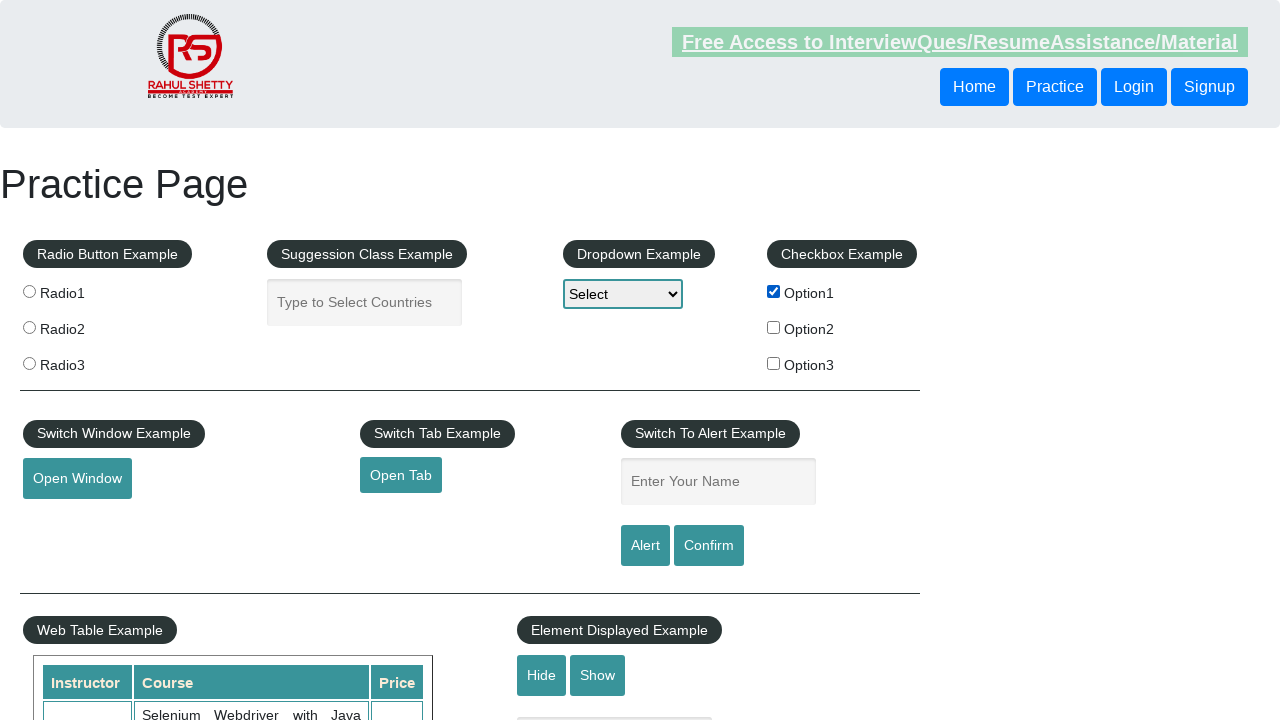

Clicked the first checkbox again to uncheck it at (774, 291) on #checkBoxOption1
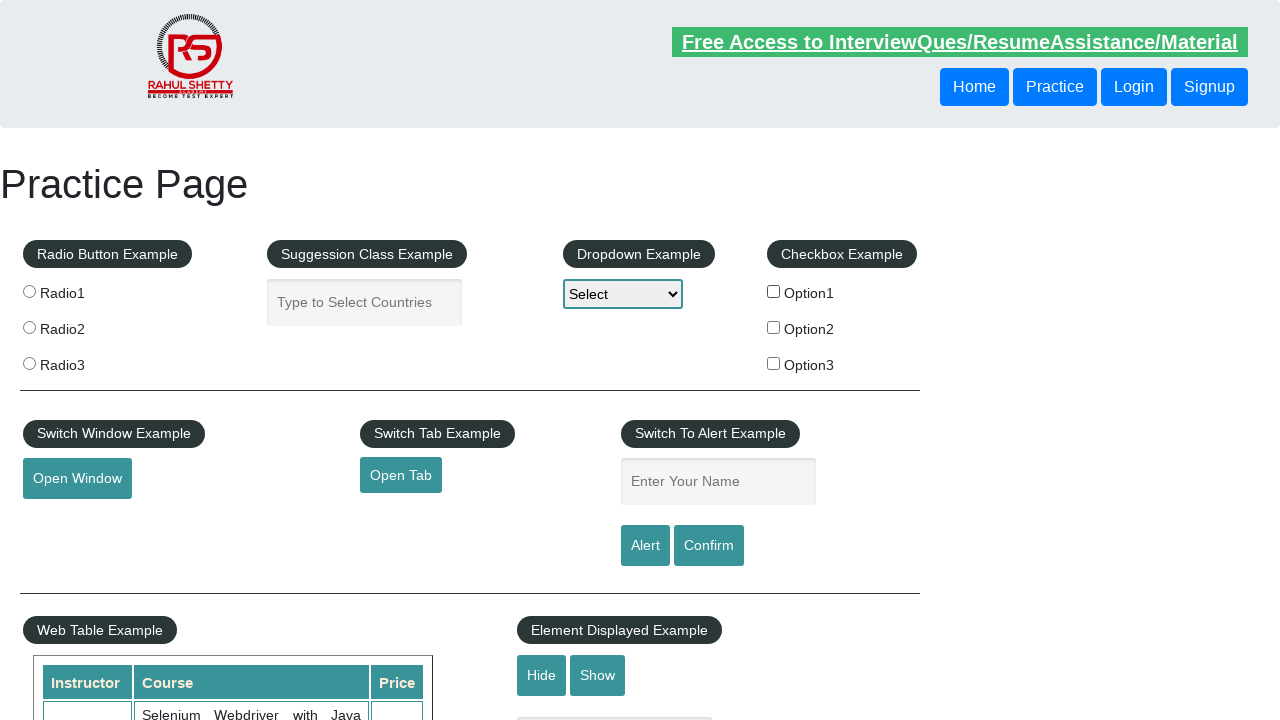

Verified that the first checkbox is now unselected
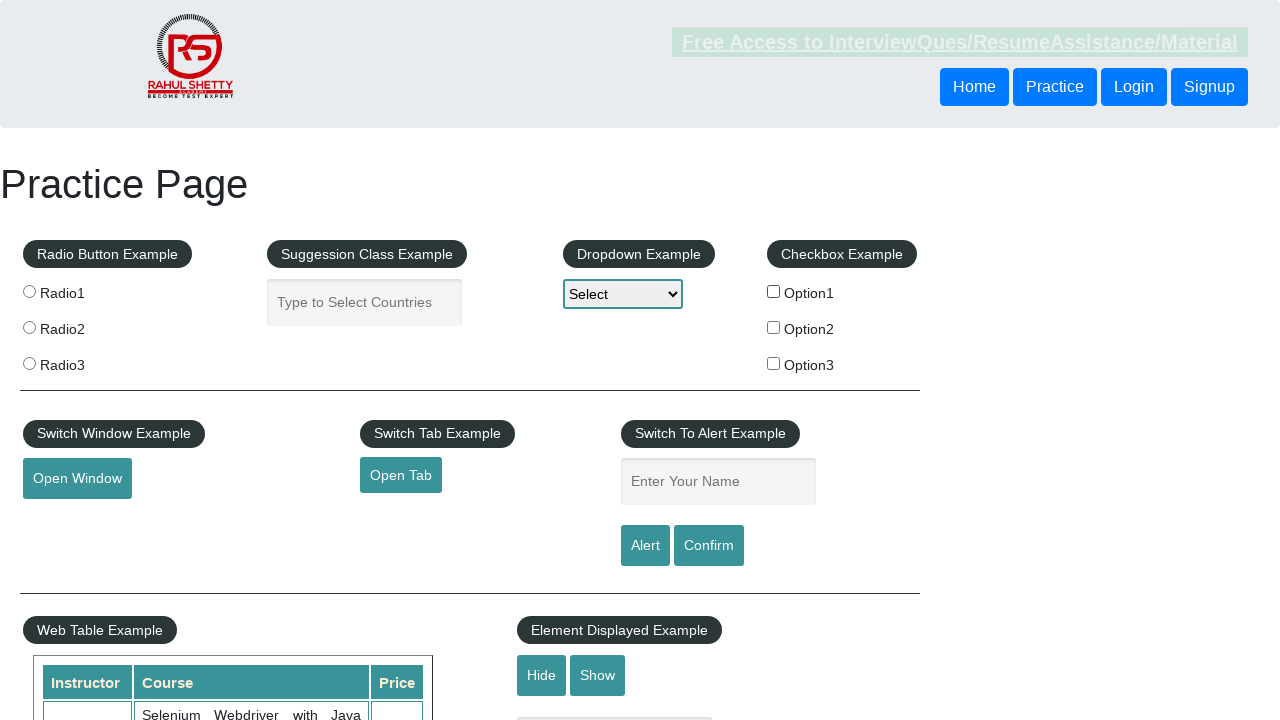

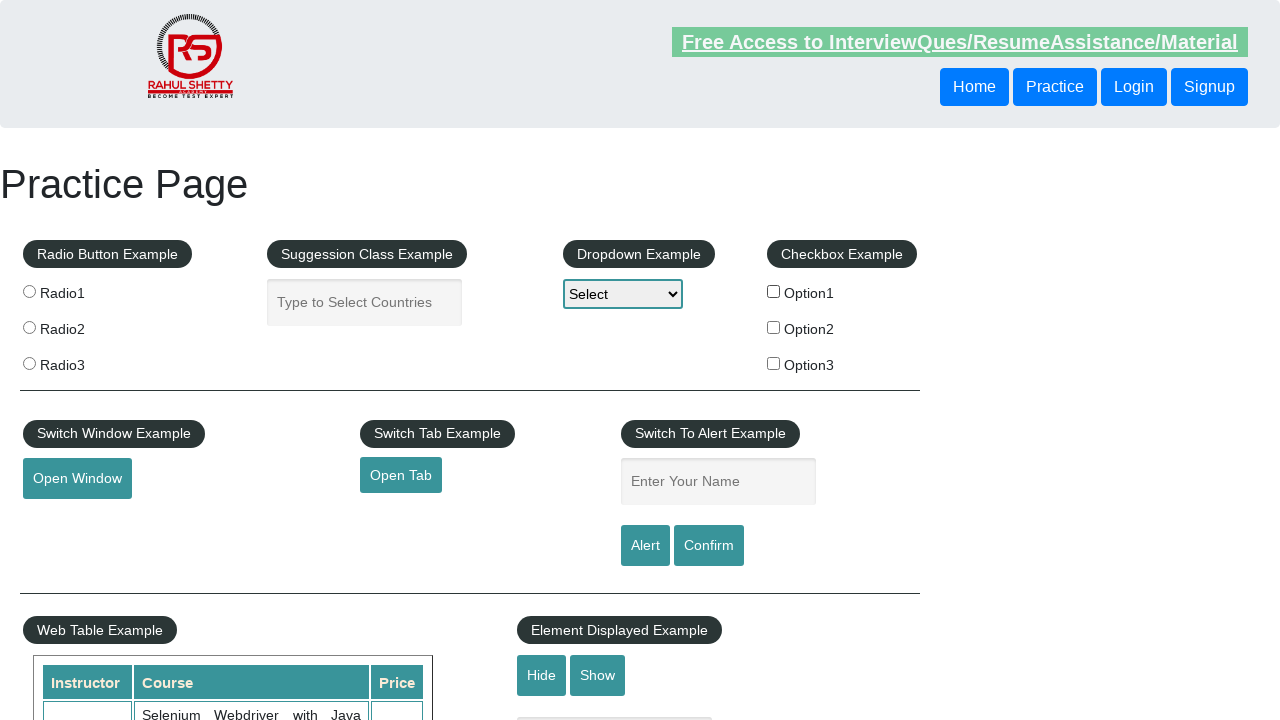